Tests add/remove element functionality by clicking add button, verifying delete button appears, then clicking delete

Starting URL: https://practice.cydeo.com/add_remove_elements/

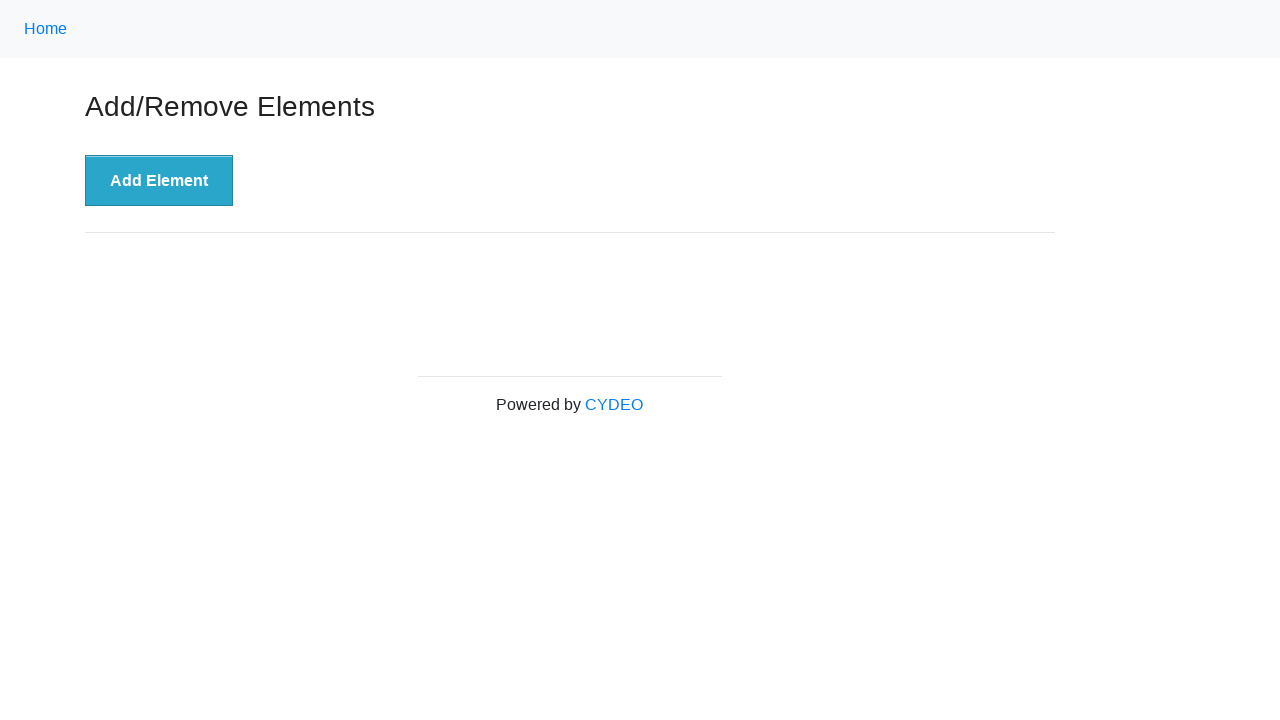

Clicked Add Element button at (159, 181) on button[onclick]
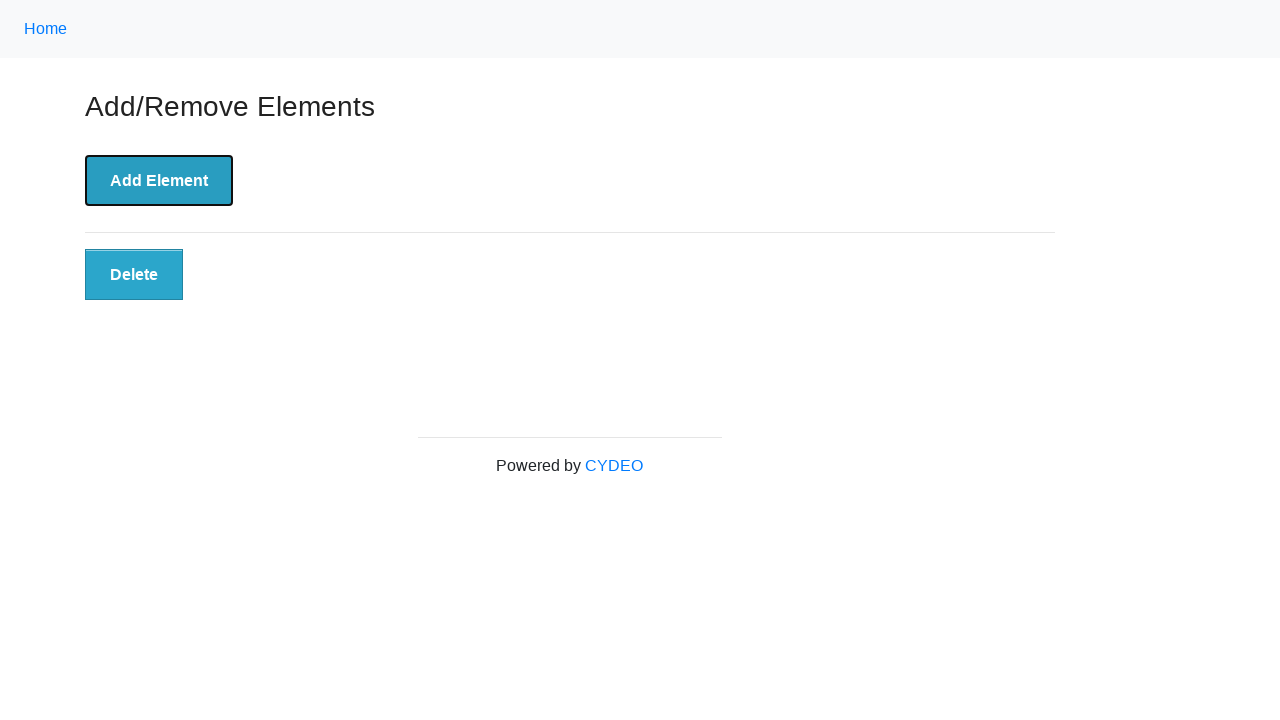

Delete button appeared after adding element
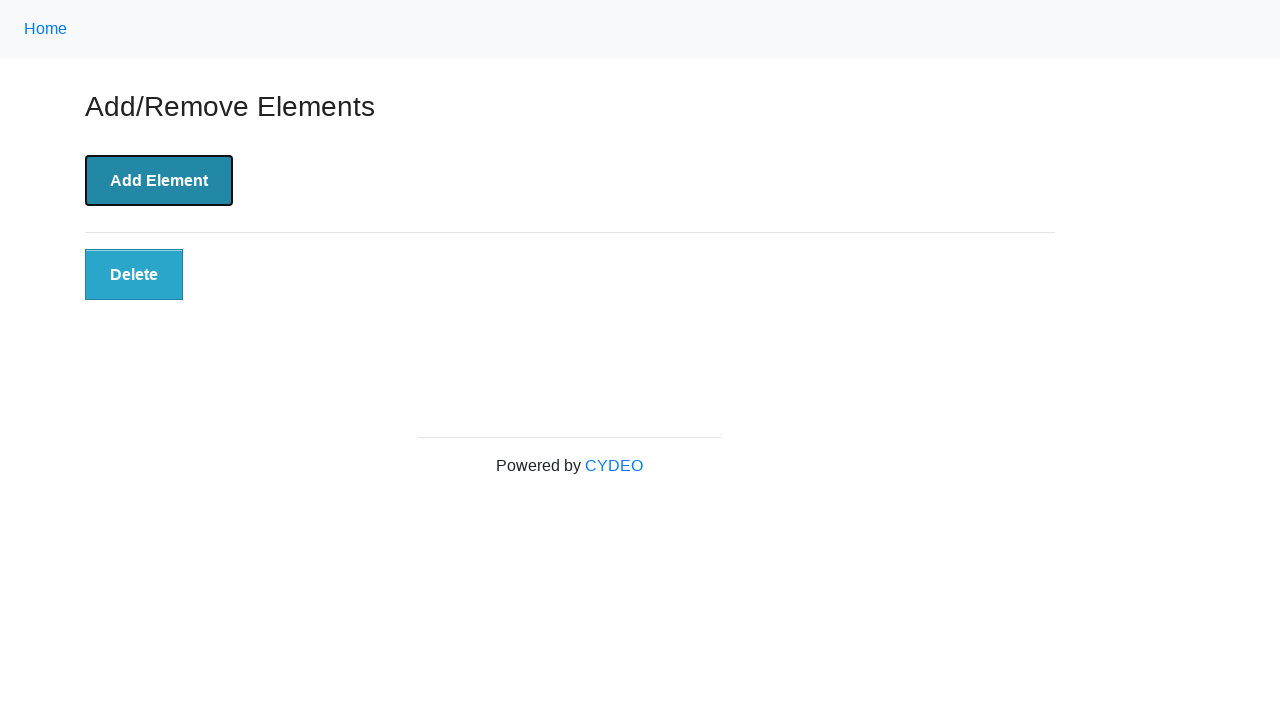

Clicked Delete button at (134, 275) on button[onclick='deleteElement()']
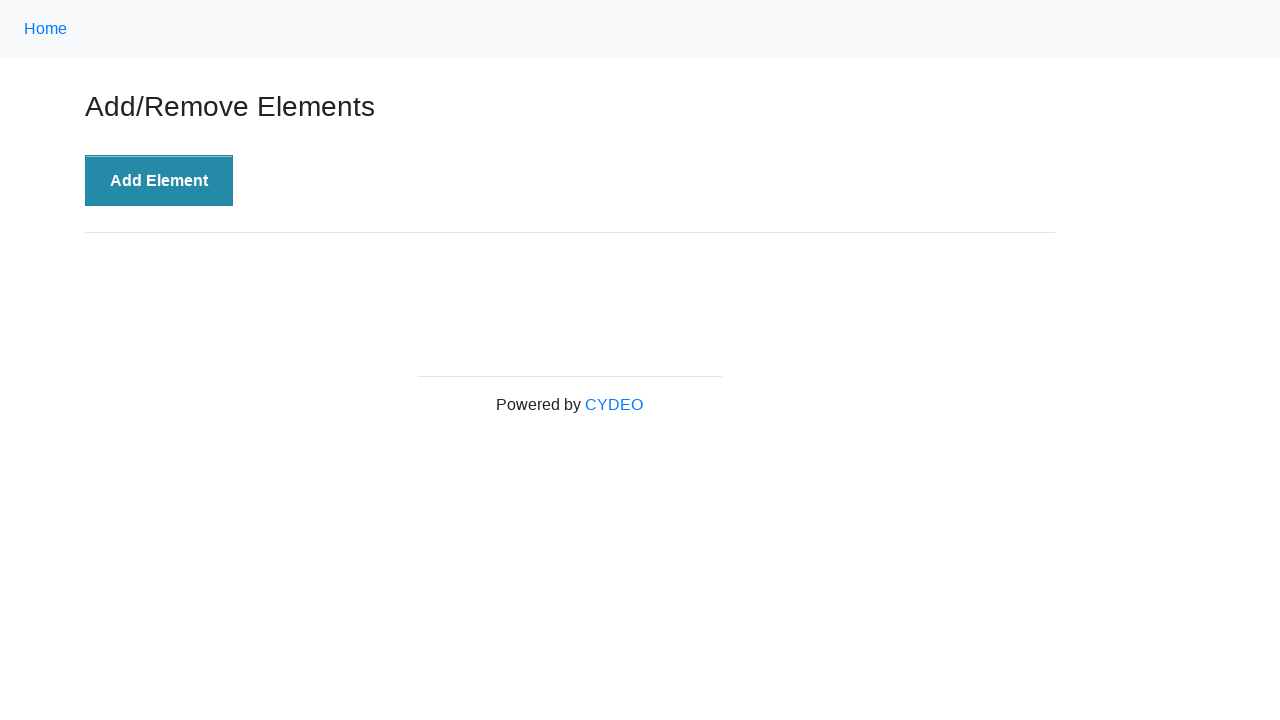

Delete button is no longer visible after deletion
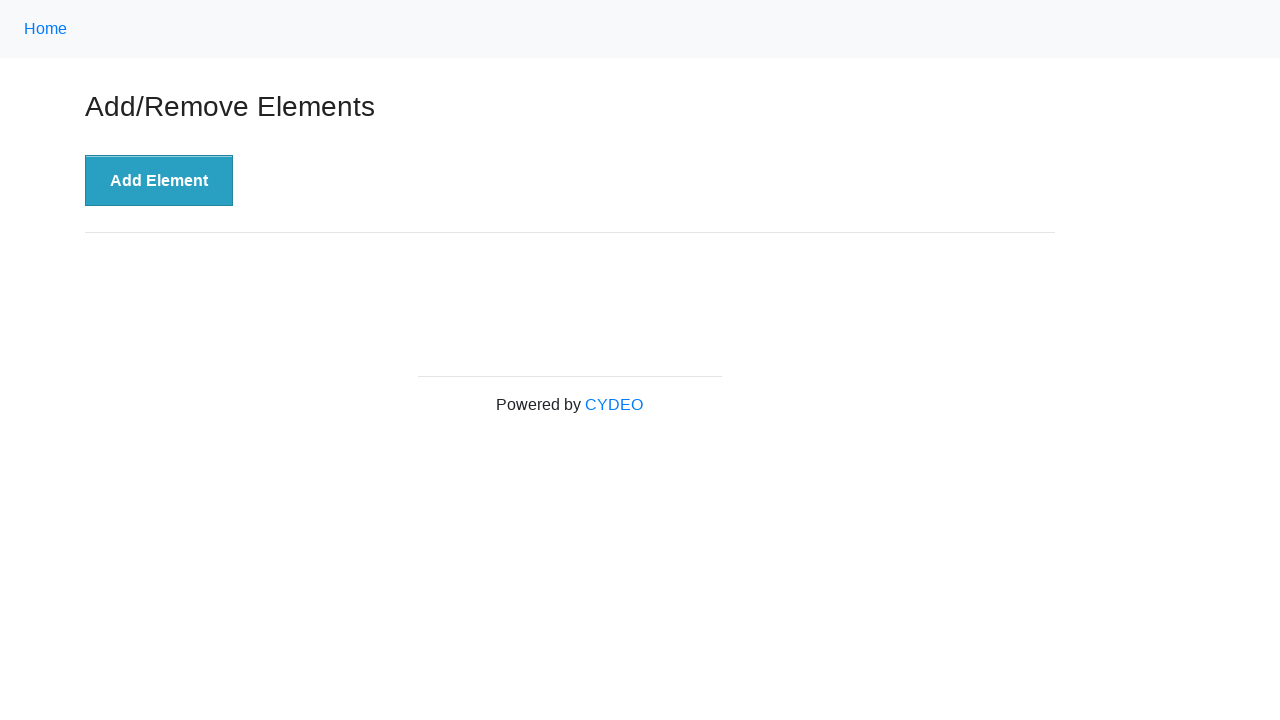

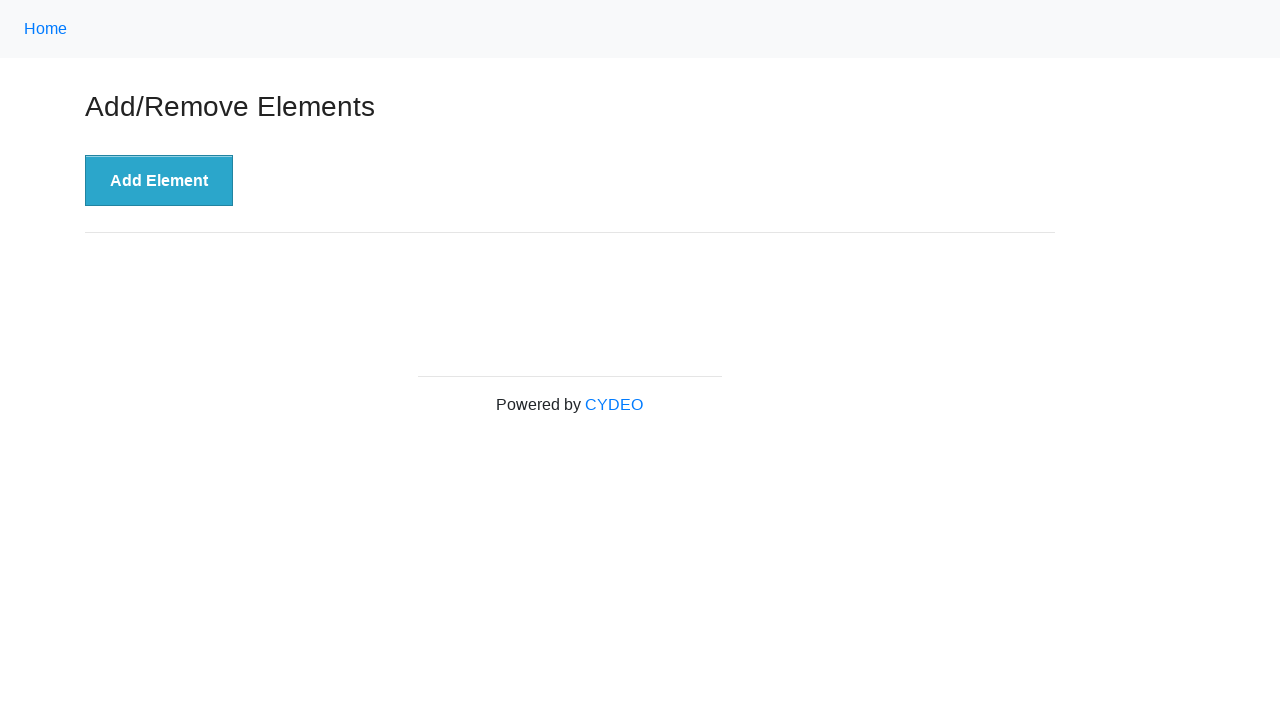